Navigates through nested dropdown menus to access location information, switches to a new window, and interacts with content in an iframe

Starting URL: https://lkmdemoaut.accenture.com/TestMeApp/

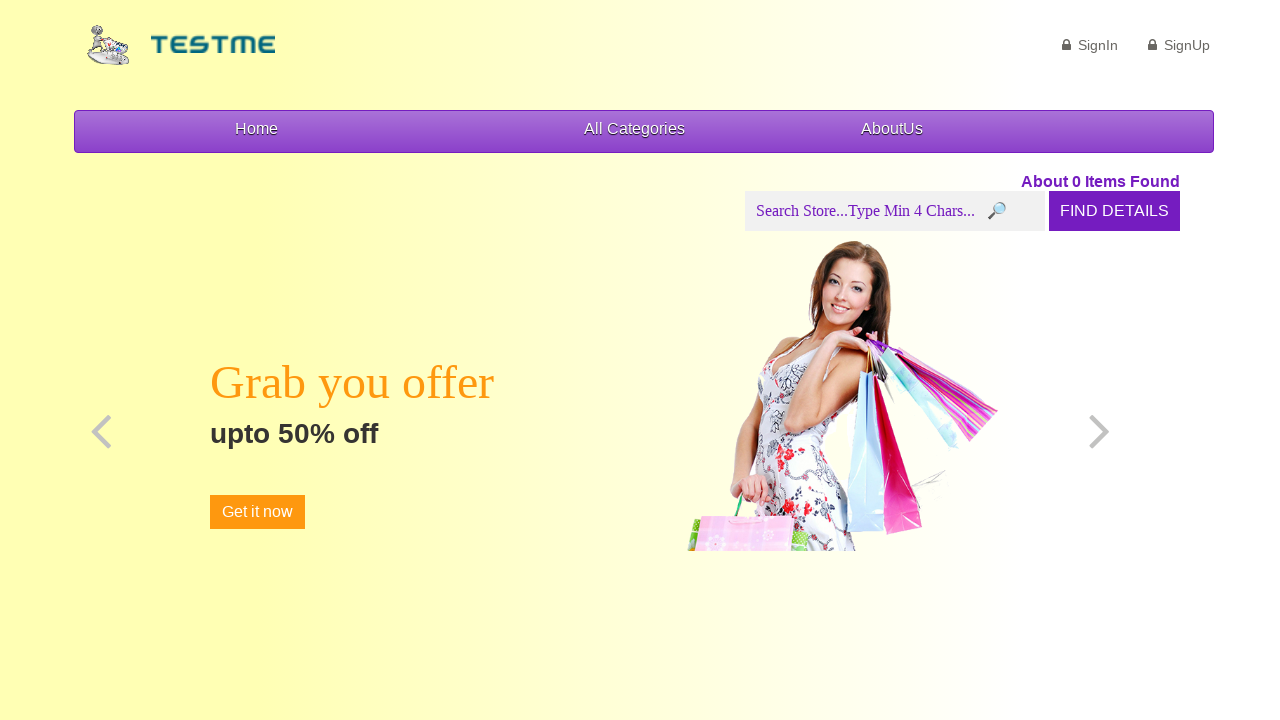

Hovered over About Us menu at (897, 132) on xpath=/html/body/header/div[2]/div/div/ul/li[3]/a
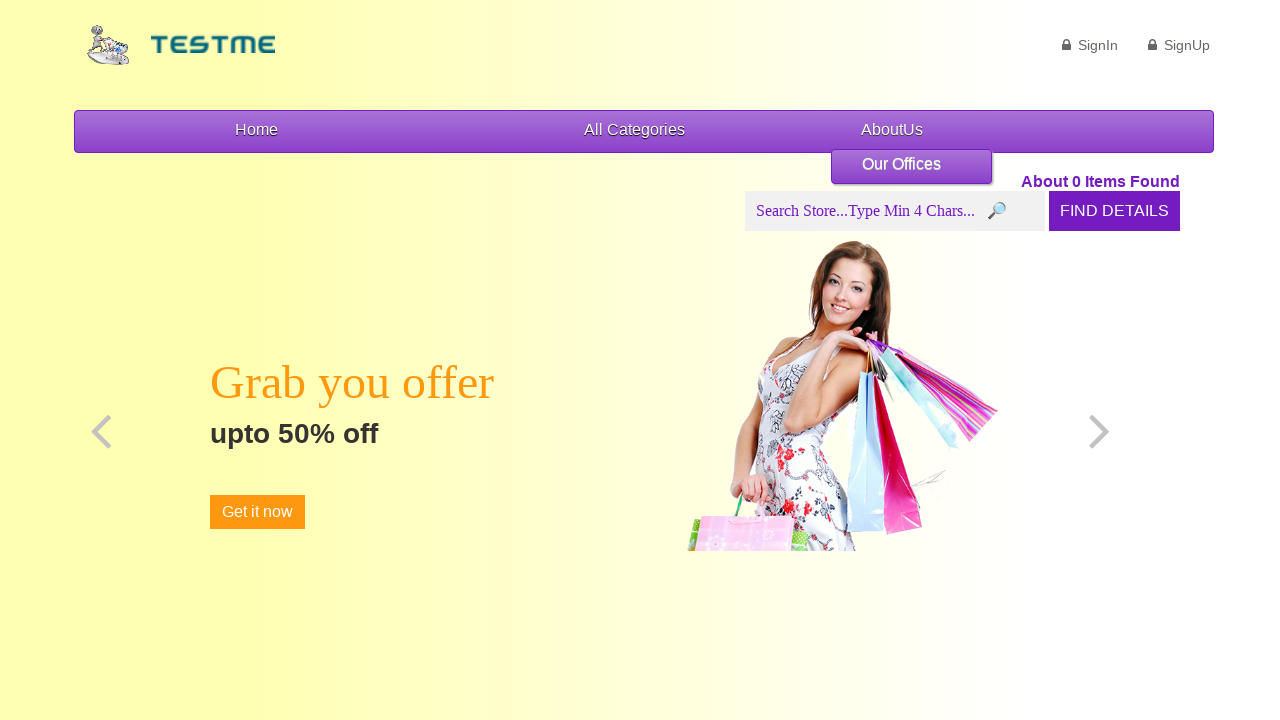

Hovered over Our Offices submenu at (902, 164) on xpath=/html/body/header/div[2]/div/div/ul/li[3]/ul/li/a/span
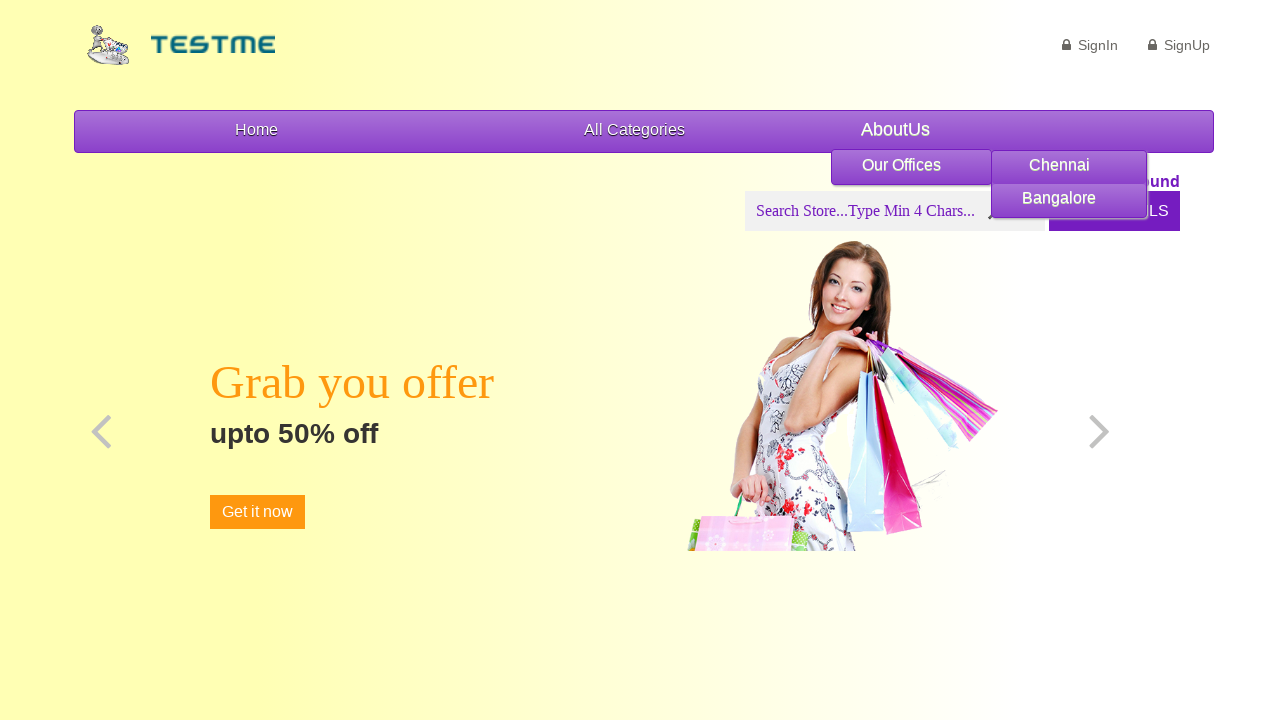

Clicked on Location option in nested dropdown at (1071, 164) on xpath=/html/body/header/div[2]/div/div/ul/li[3]/ul/li/ul/li[1]/a/span
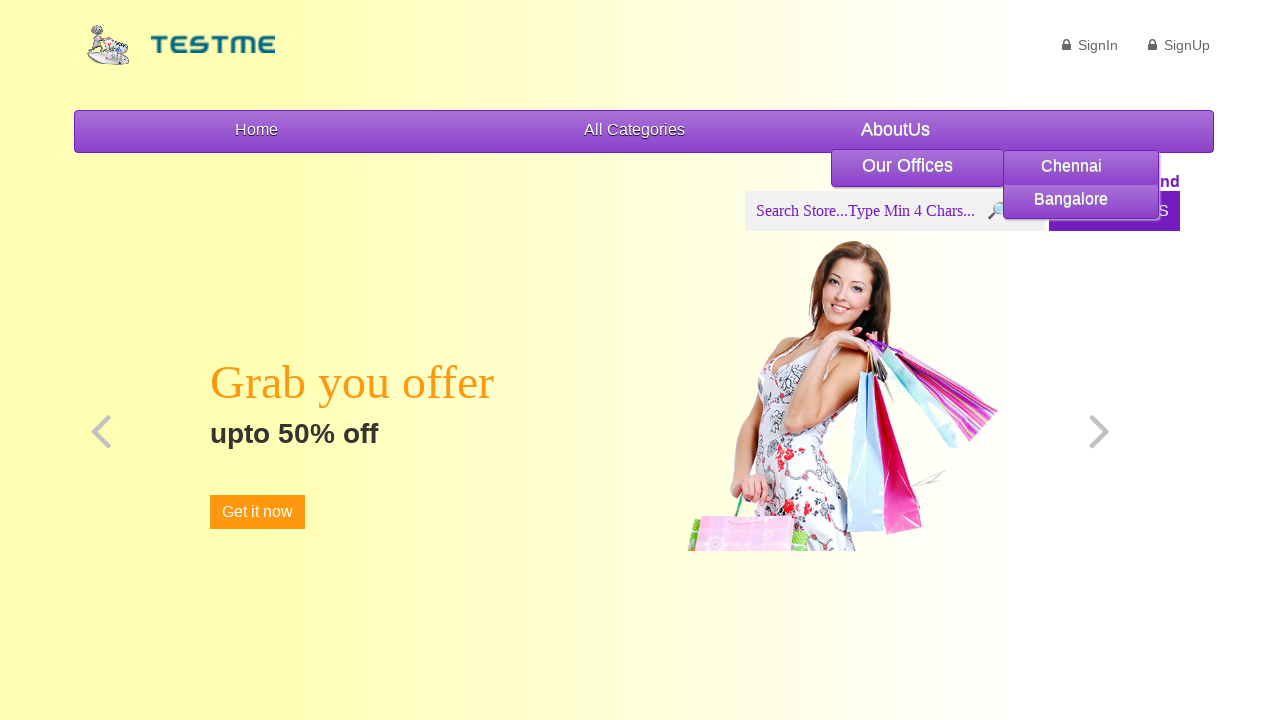

New window/page opened and waited for action to complete
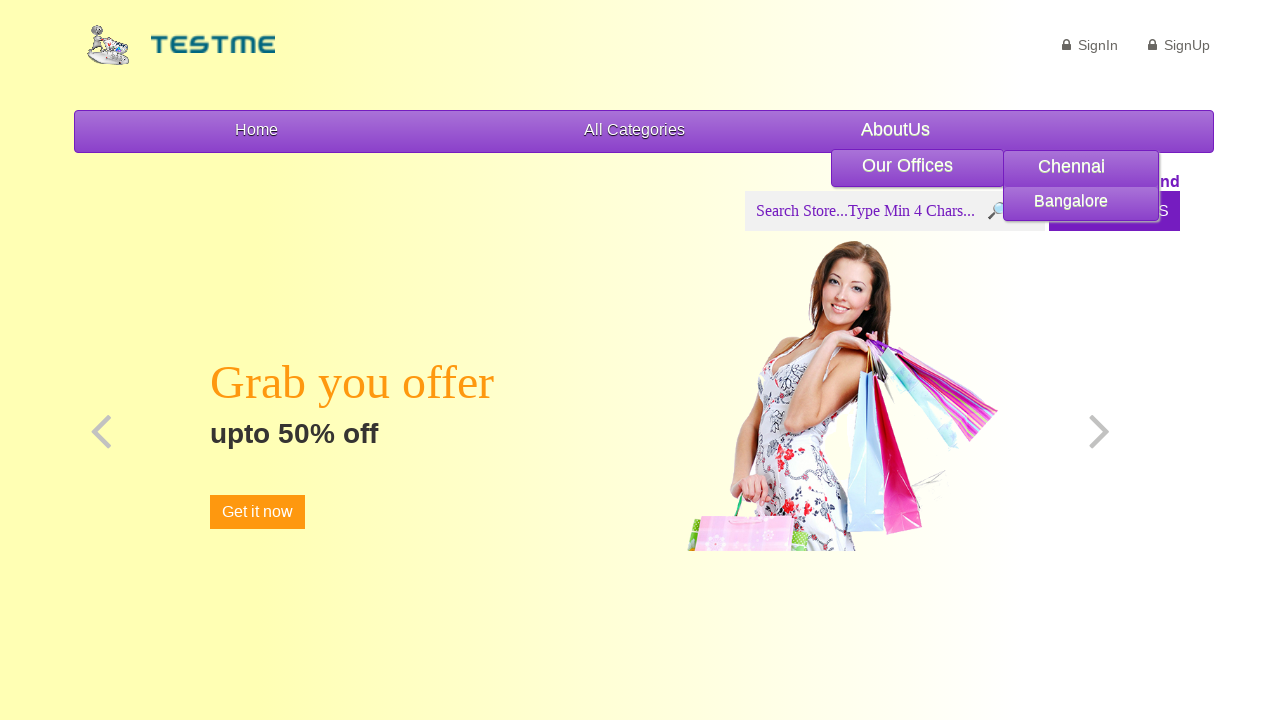

Switched context to new page
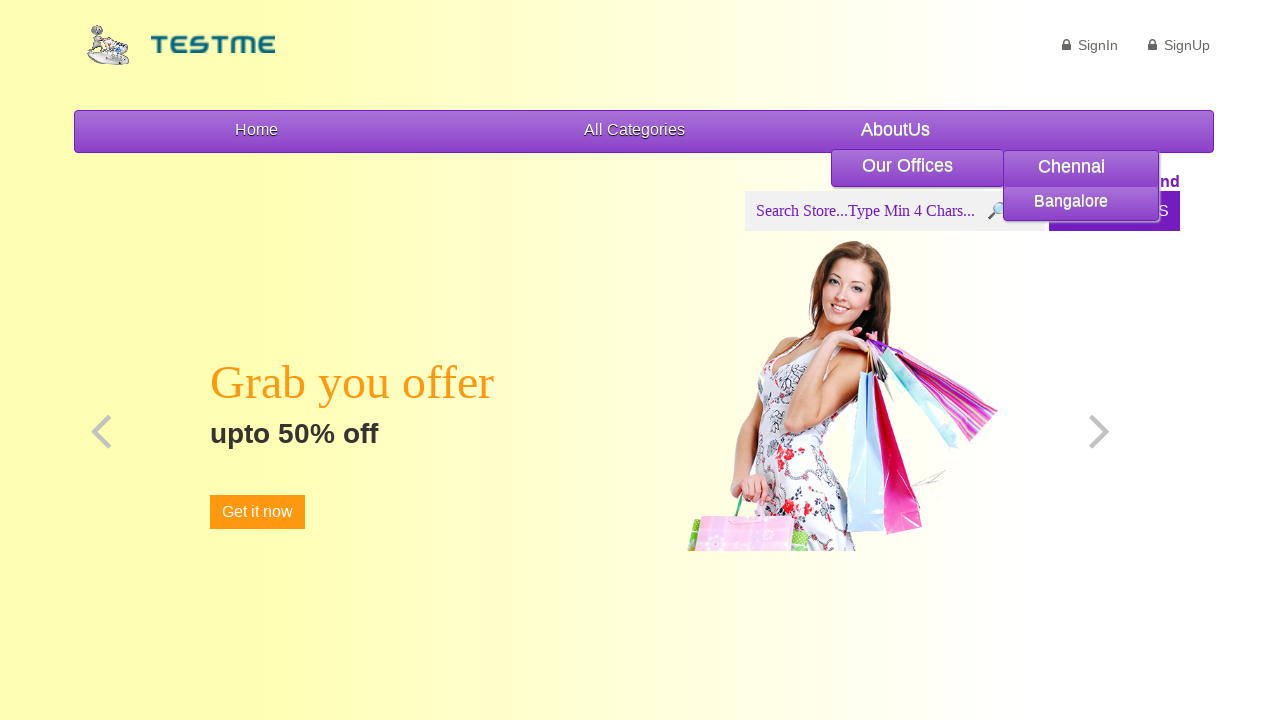

Waited for #demo3 element in main_page iframe to load
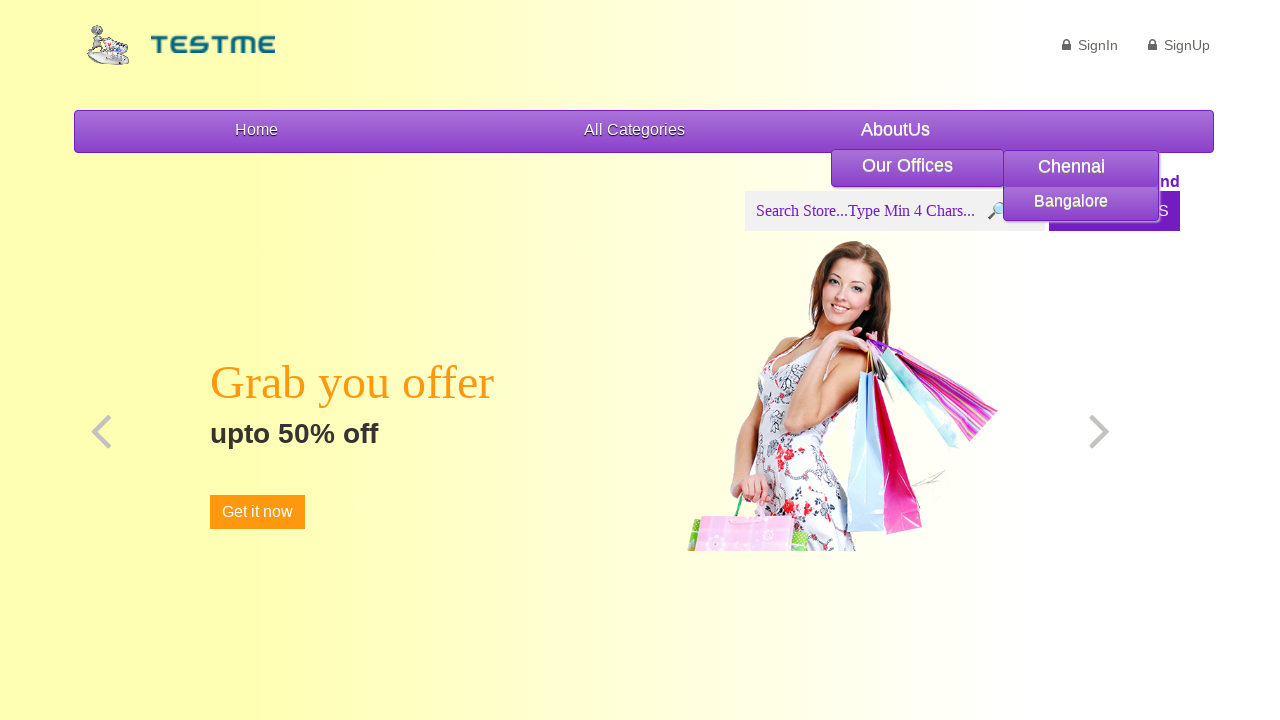

Retrieved text content from #demo3 element in iframe: 
	    					Testme Inc.
							123, Velachery Main Road
							Chennai, India
							Mobile: +91 9898912345
							Fax: 84554323
							Email: [email protected]
	    				
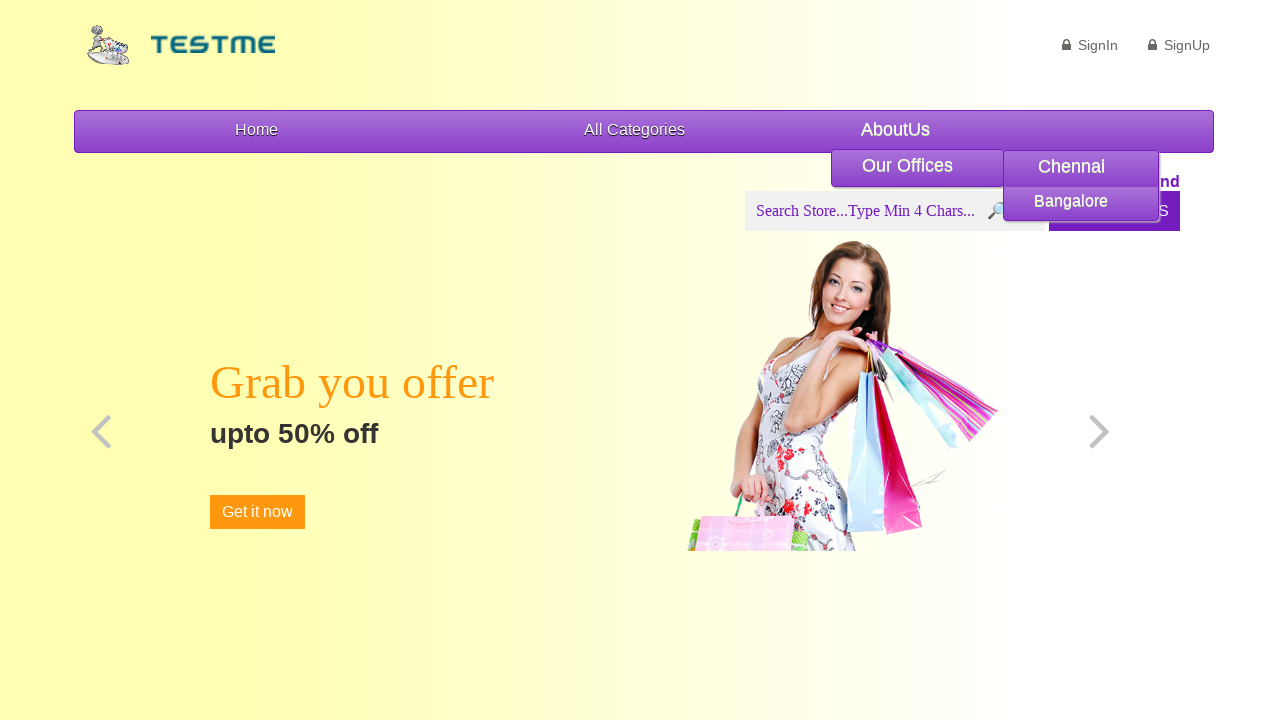

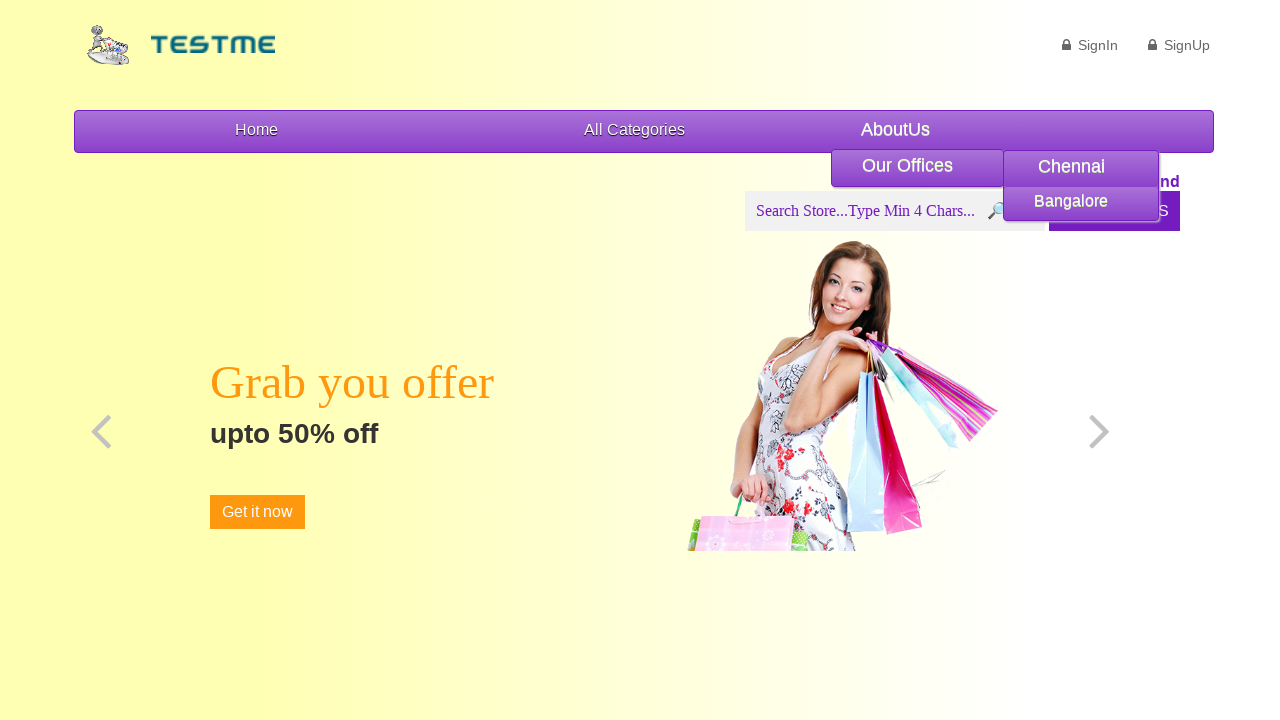